Creates a new paste on Pastebin by entering a paste name, code content, setting expiration to 10 minutes, and submitting the form.

Starting URL: https://pastebin.com/

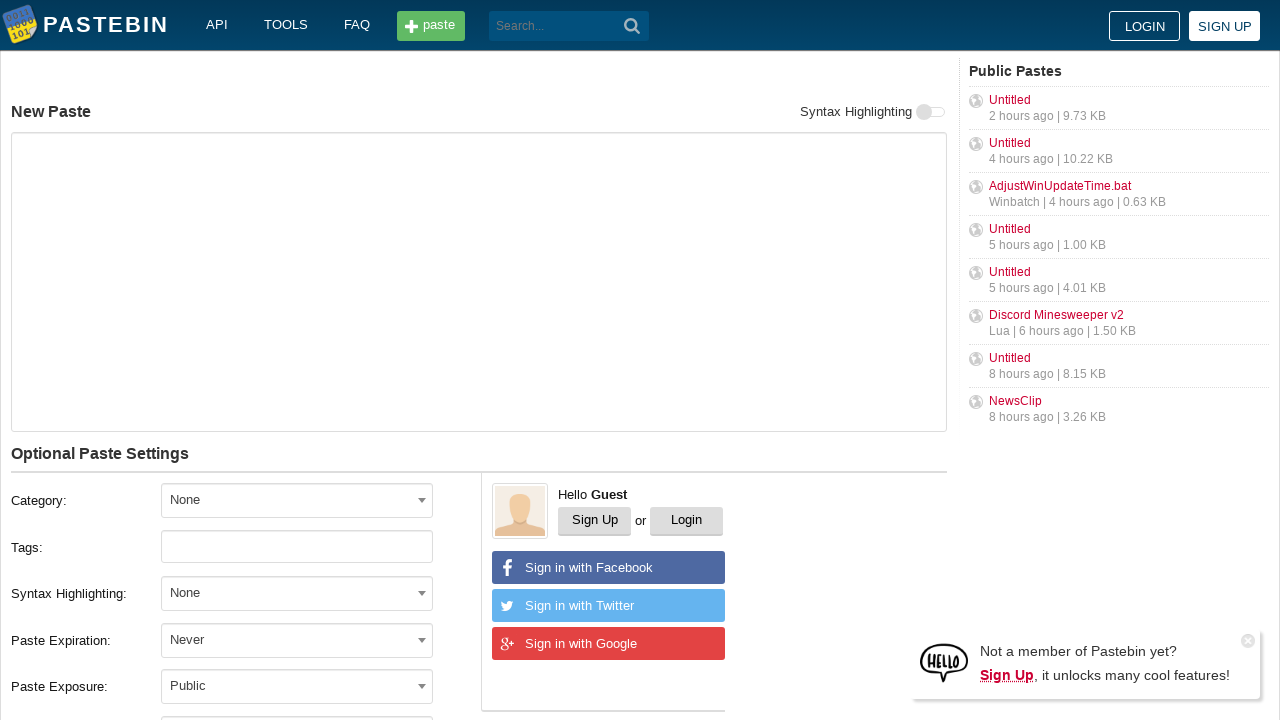

Filled textarea with paste content 'Hello from WebDriver' on textarea#postform-text
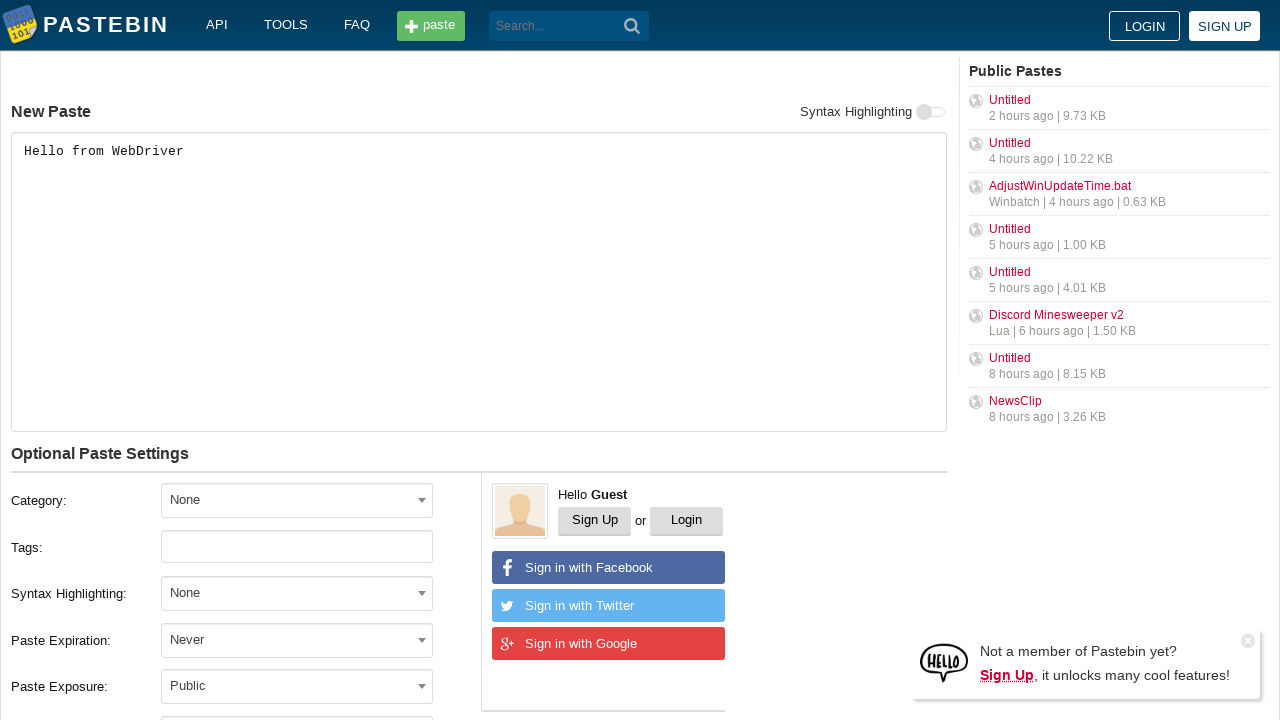

Entered paste name 'helloweb' on input#postform-name
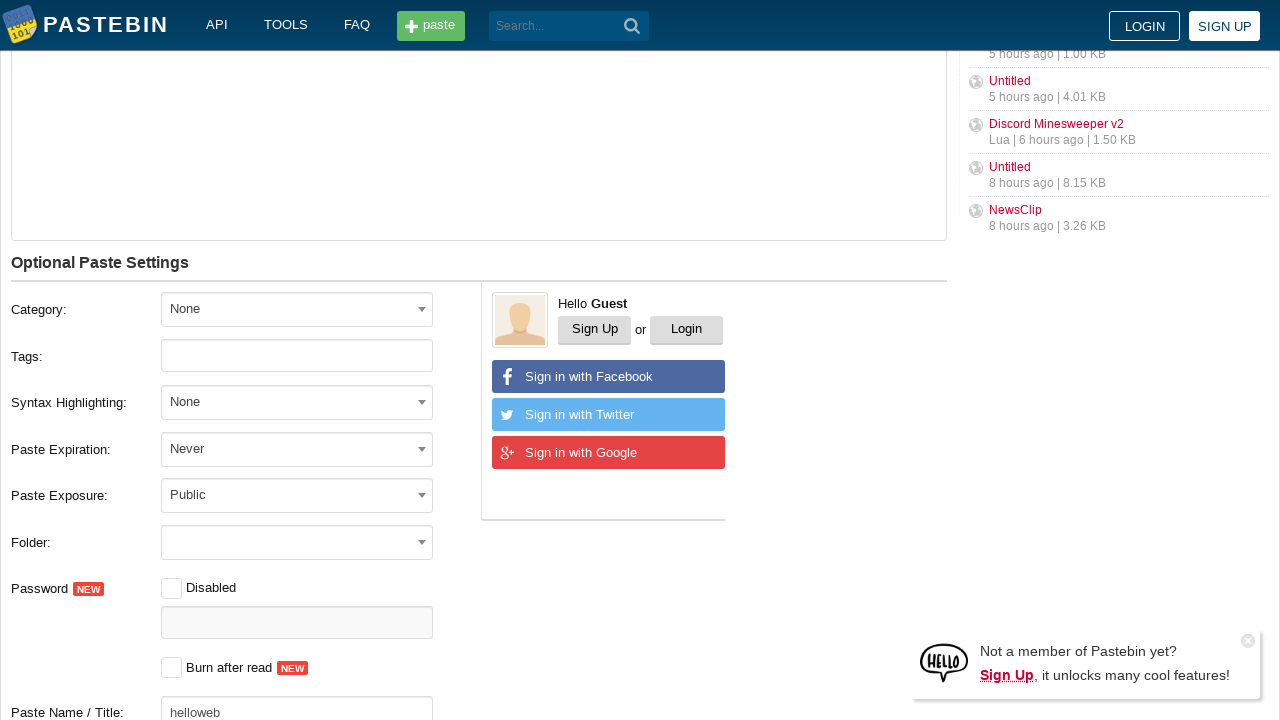

Clicked expiration dropdown to open it at (297, 448) on span#select2-postform-expiration-container
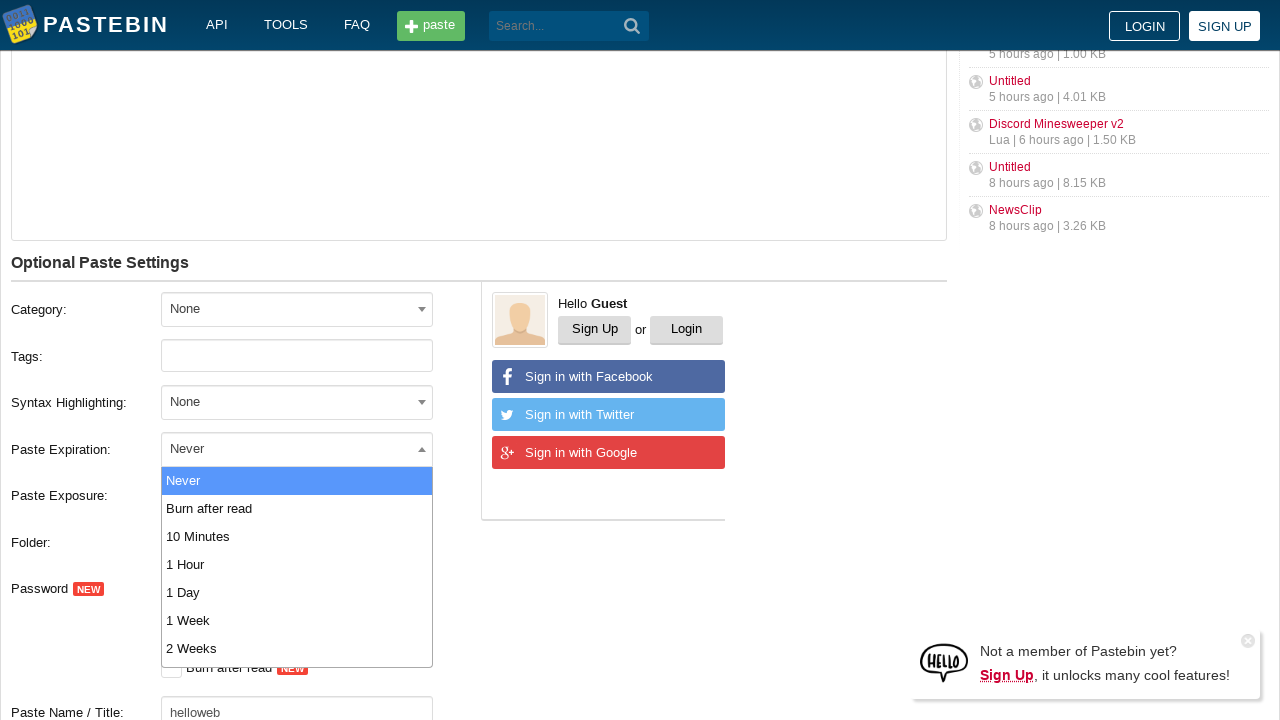

Selected '10 Minutes' expiration option at (297, 536) on li:has-text('10 Minutes')
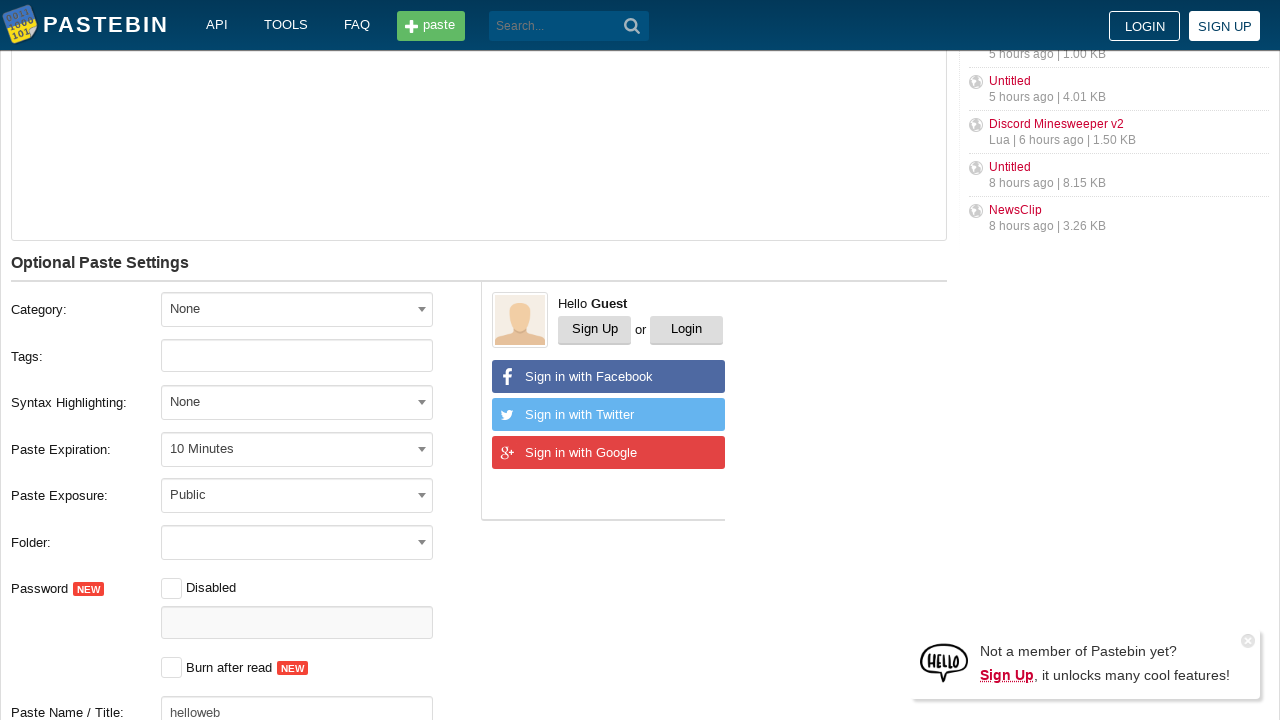

Clicked create paste button to submit form at (632, 26) on button[type='submit']
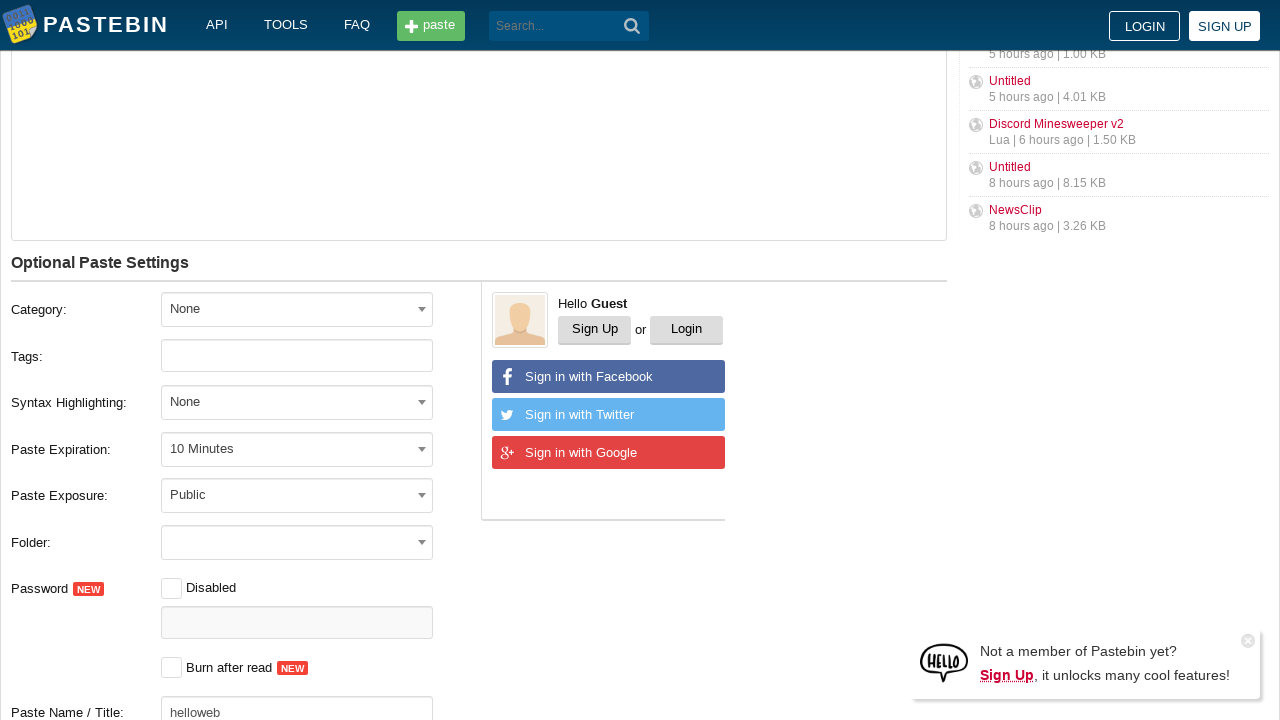

Paste created successfully and redirected to new paste URL
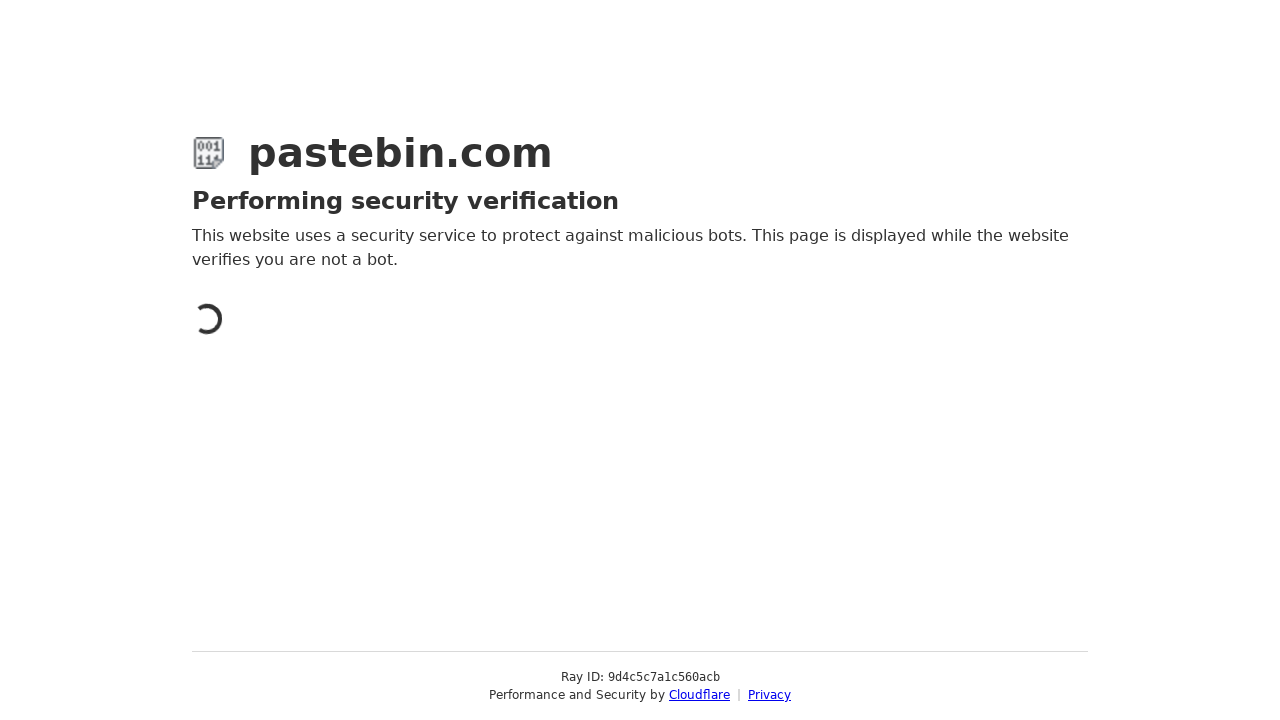

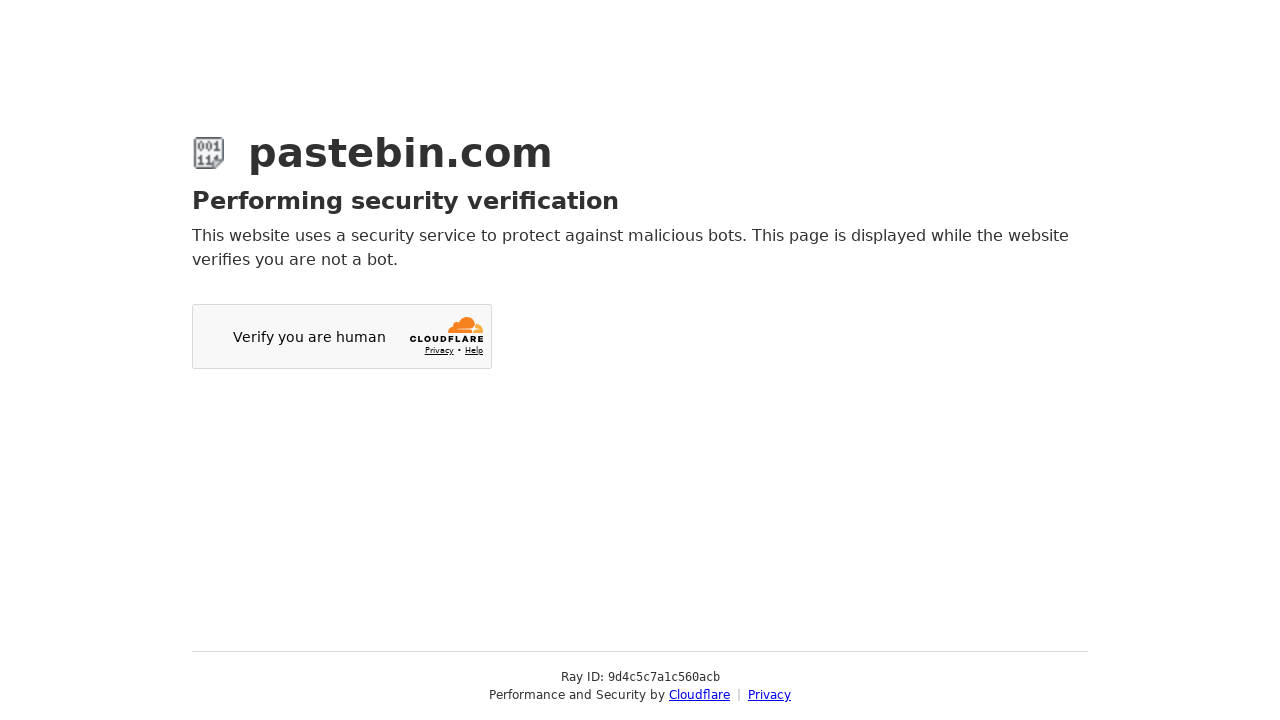